Tests multi-selection functionality by holding Ctrl and clicking multiple items in a selectable list

Starting URL: https://seleniumui.moderntester.pl/selectable.php

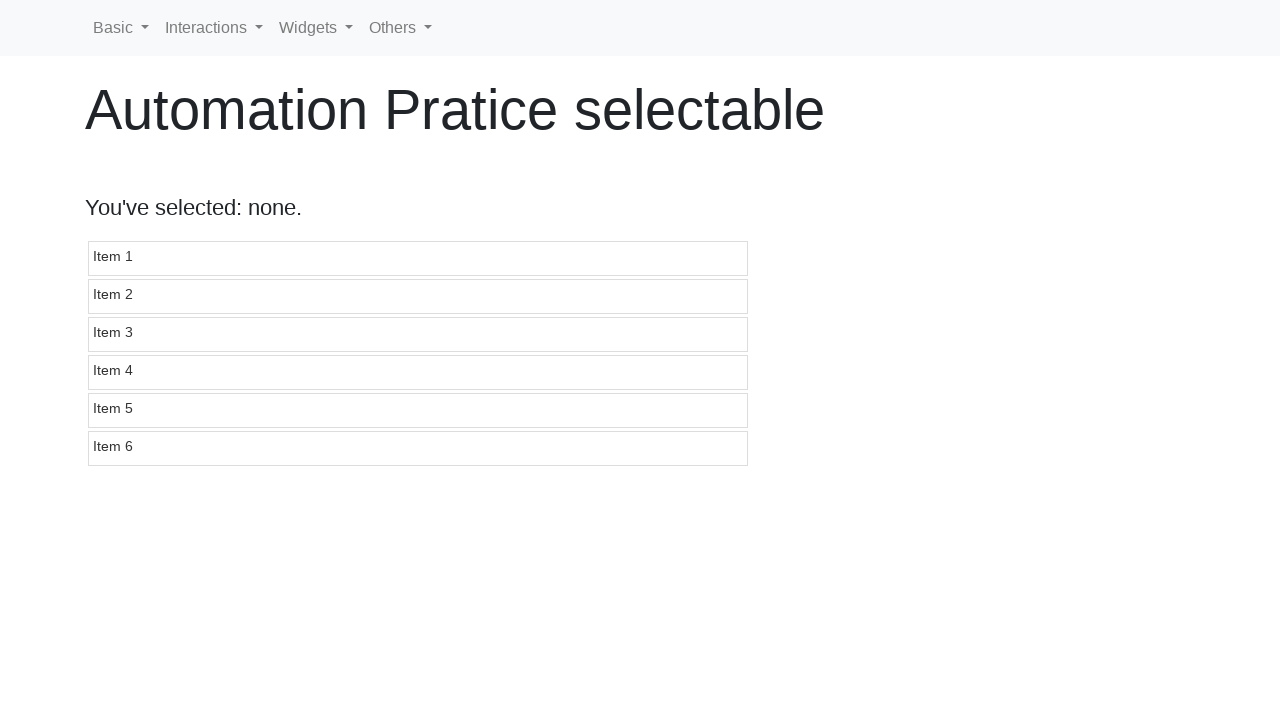

Pressed Control key down to enable multi-selection mode
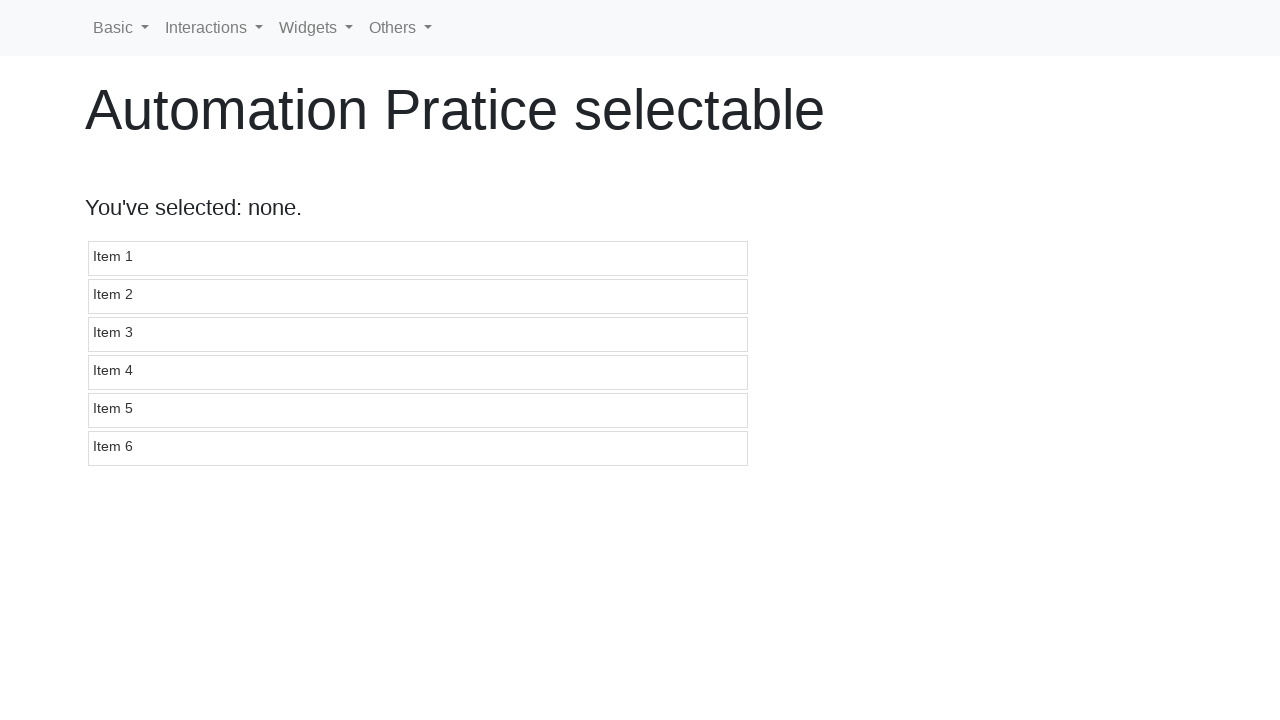

Clicked first item in selectable list while holding Control at (418, 258) on ol > li:nth-of-type(1)
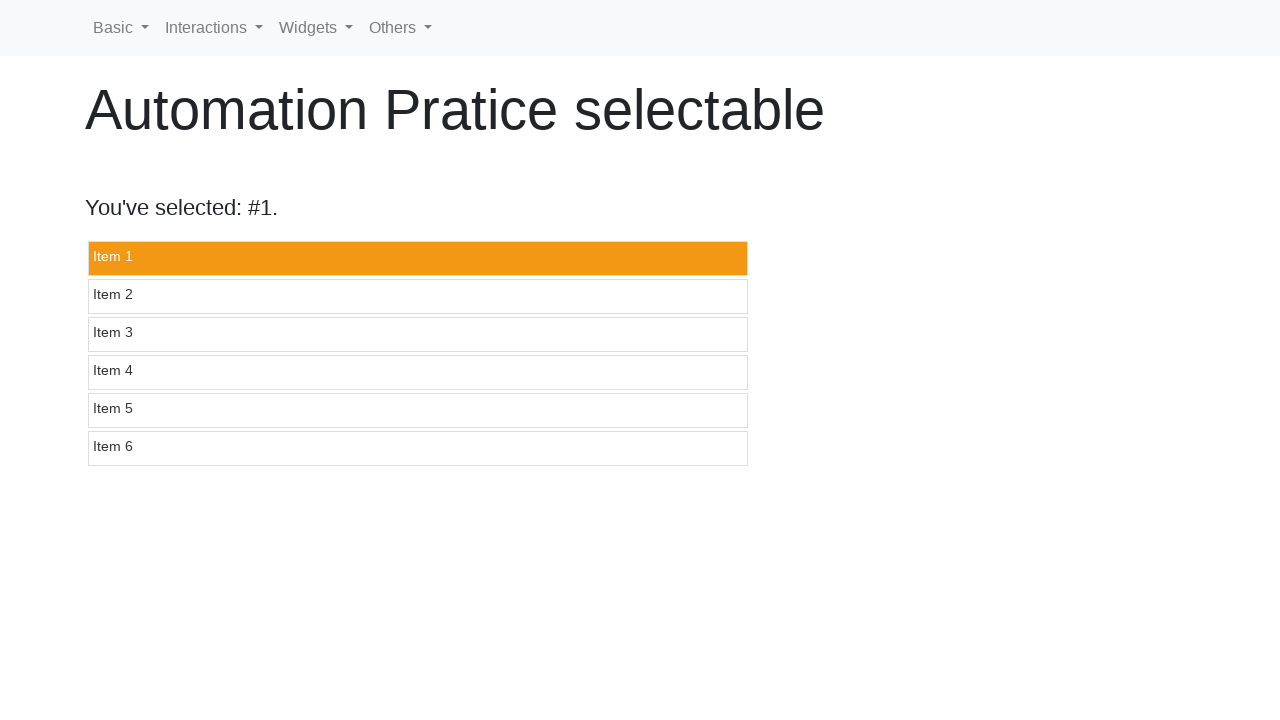

Clicked third item in selectable list while holding Control at (418, 334) on ol > li:nth-of-type(3)
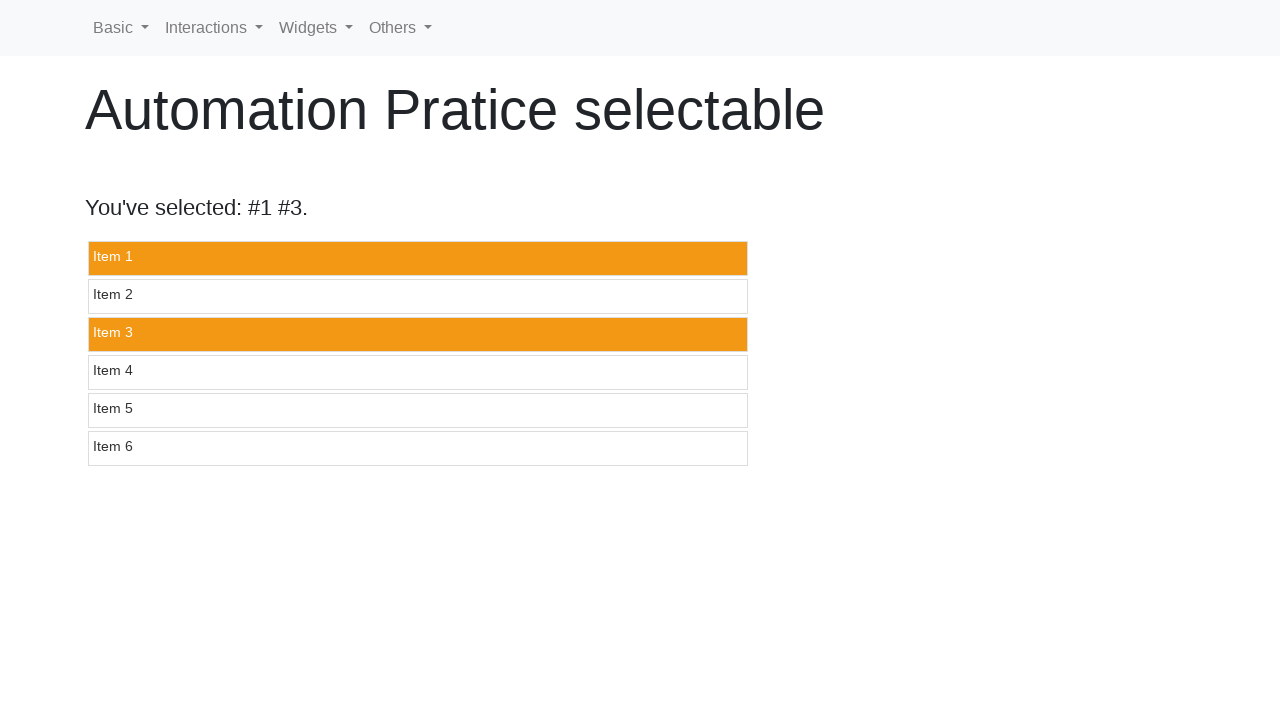

Clicked fourth item in selectable list while holding Control at (418, 372) on ol > li:nth-of-type(4)
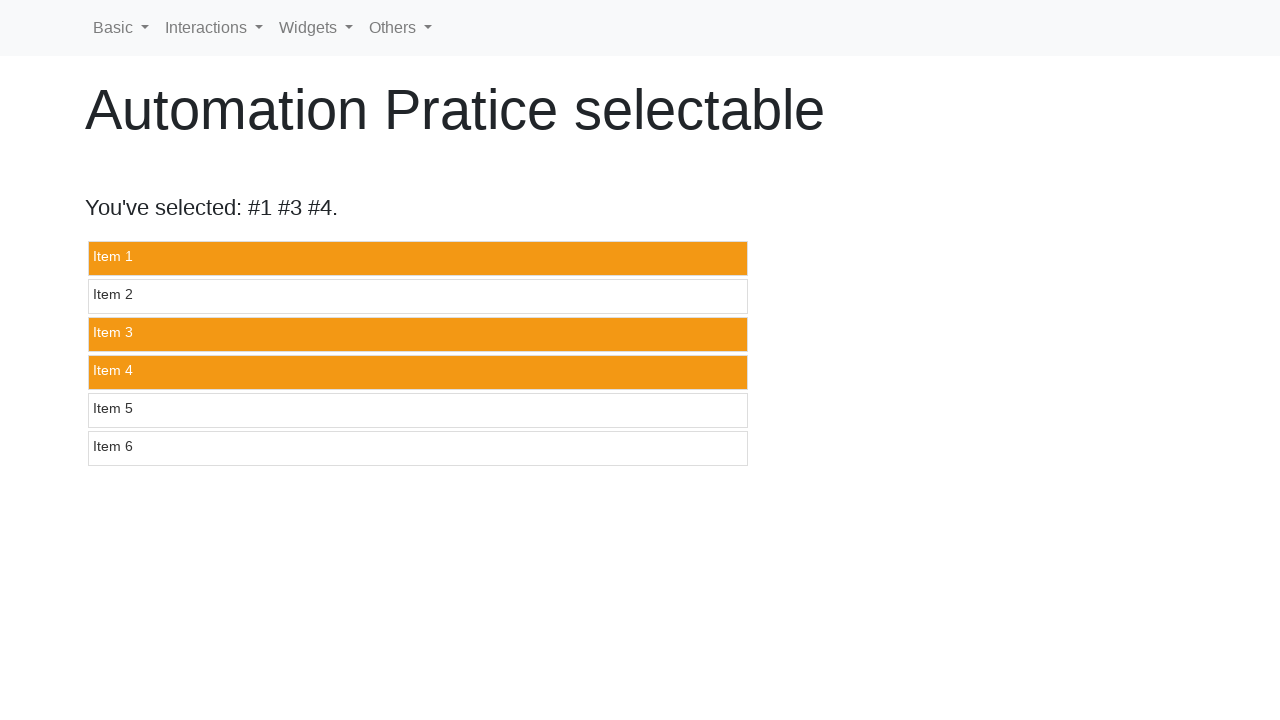

Released Control key to end multi-selection
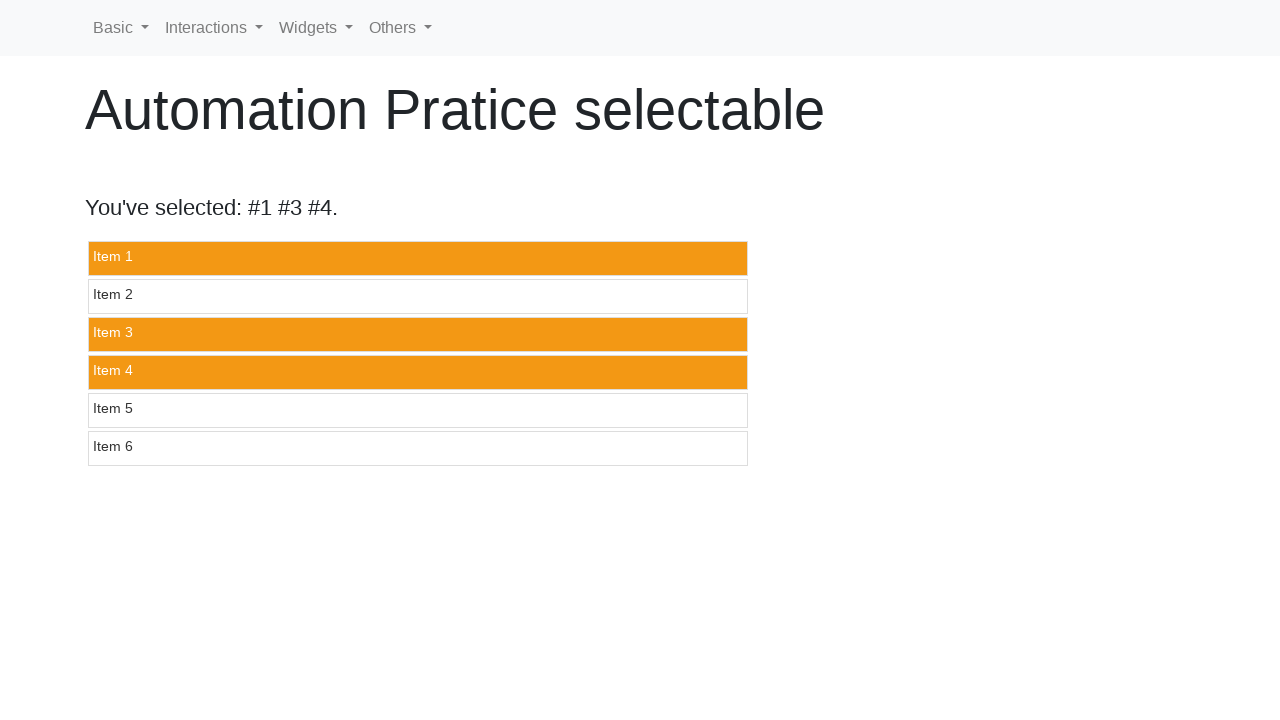

Verified selection result element appeared
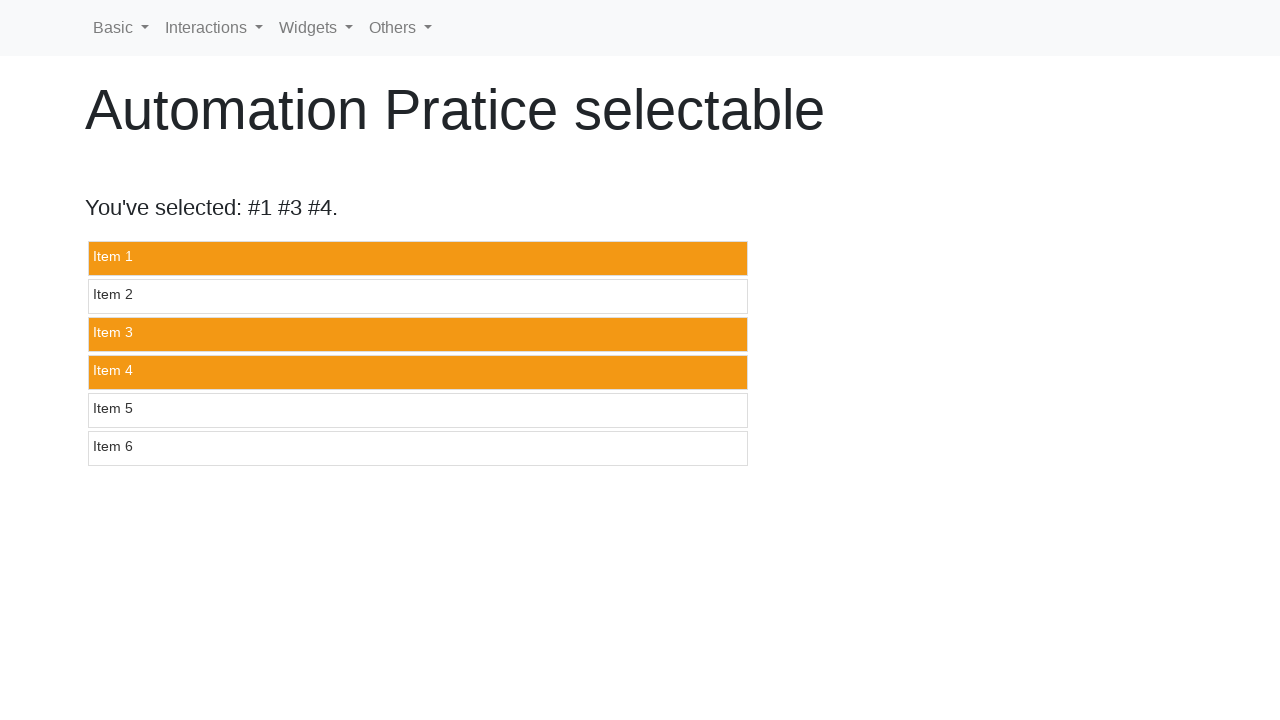

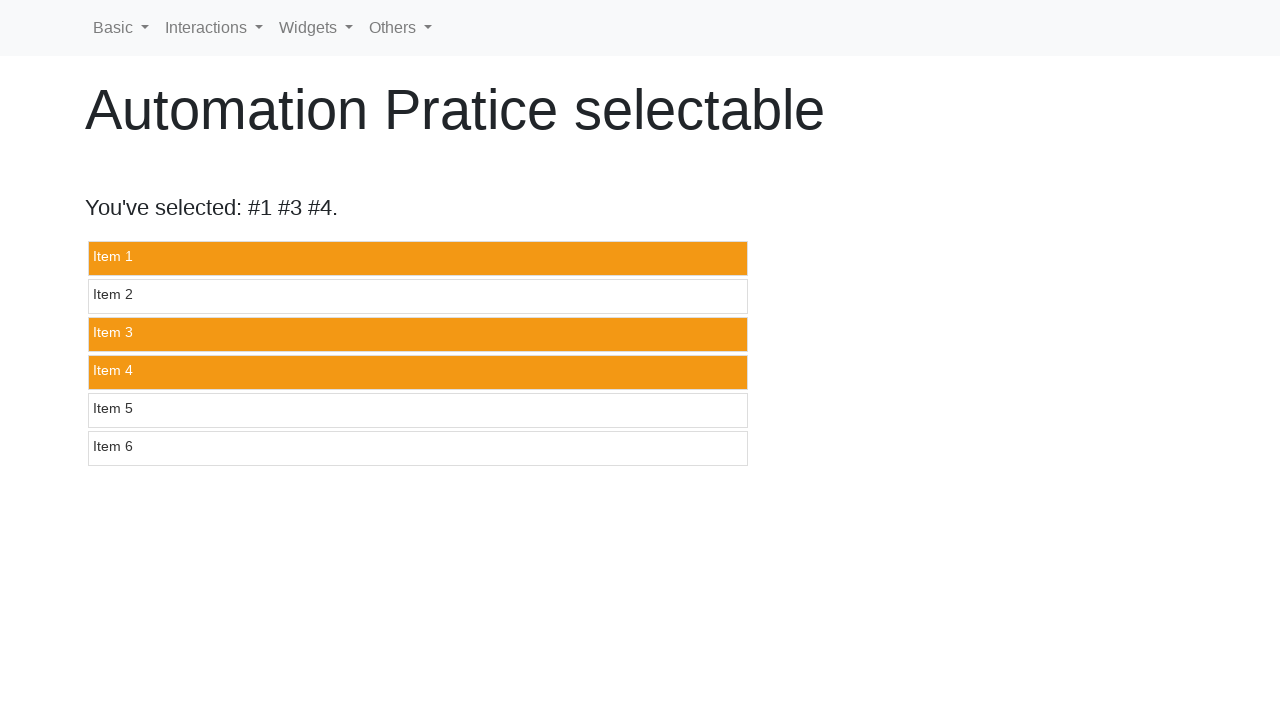